Tests custom jQuery dropdown list by clicking to open it, selecting item "19", and verifying the selection is displayed correctly

Starting URL: http://jqueryui.com/resources/demos/selectmenu/default.html

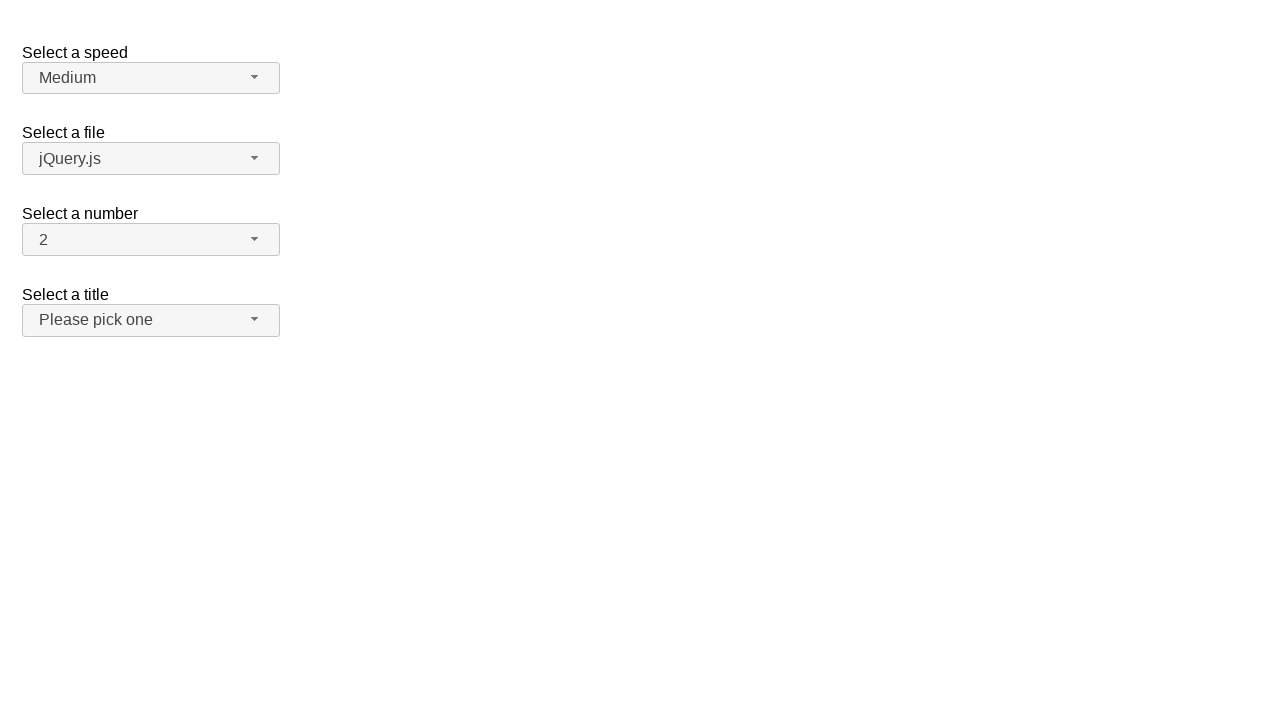

Custom dropdown button is visible
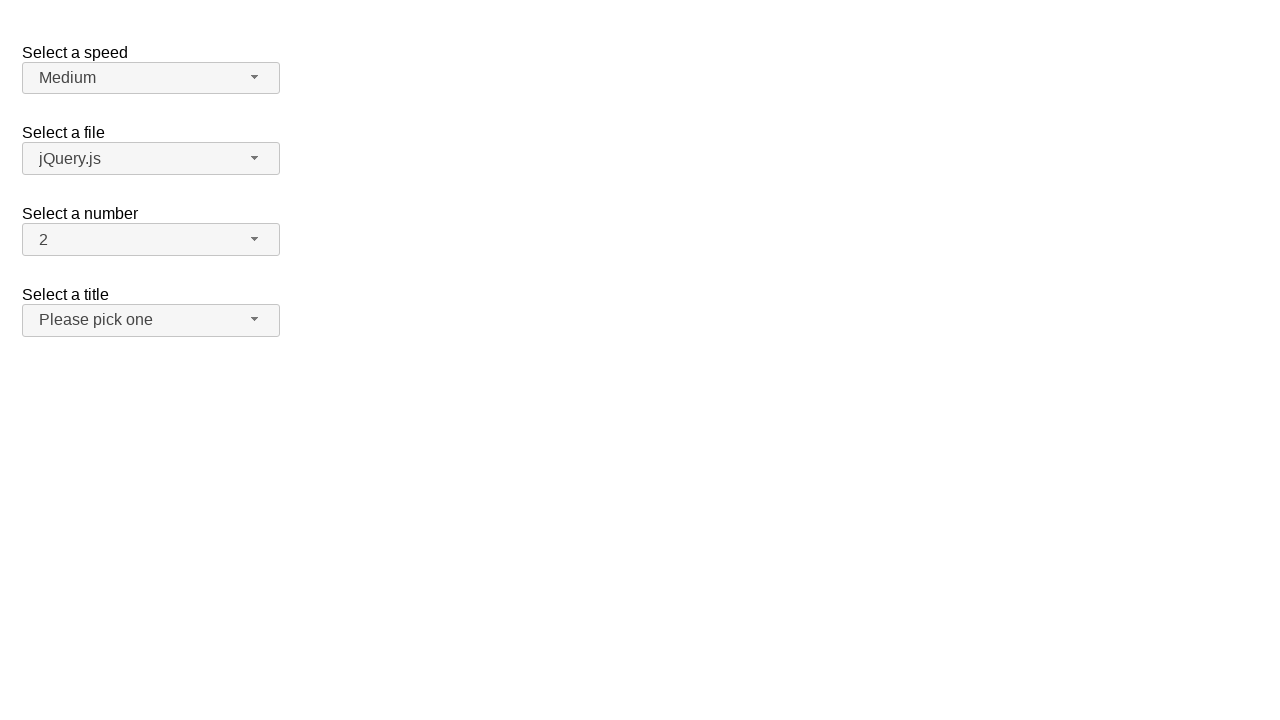

Clicked the custom dropdown button to open it at (151, 240) on span#number-button
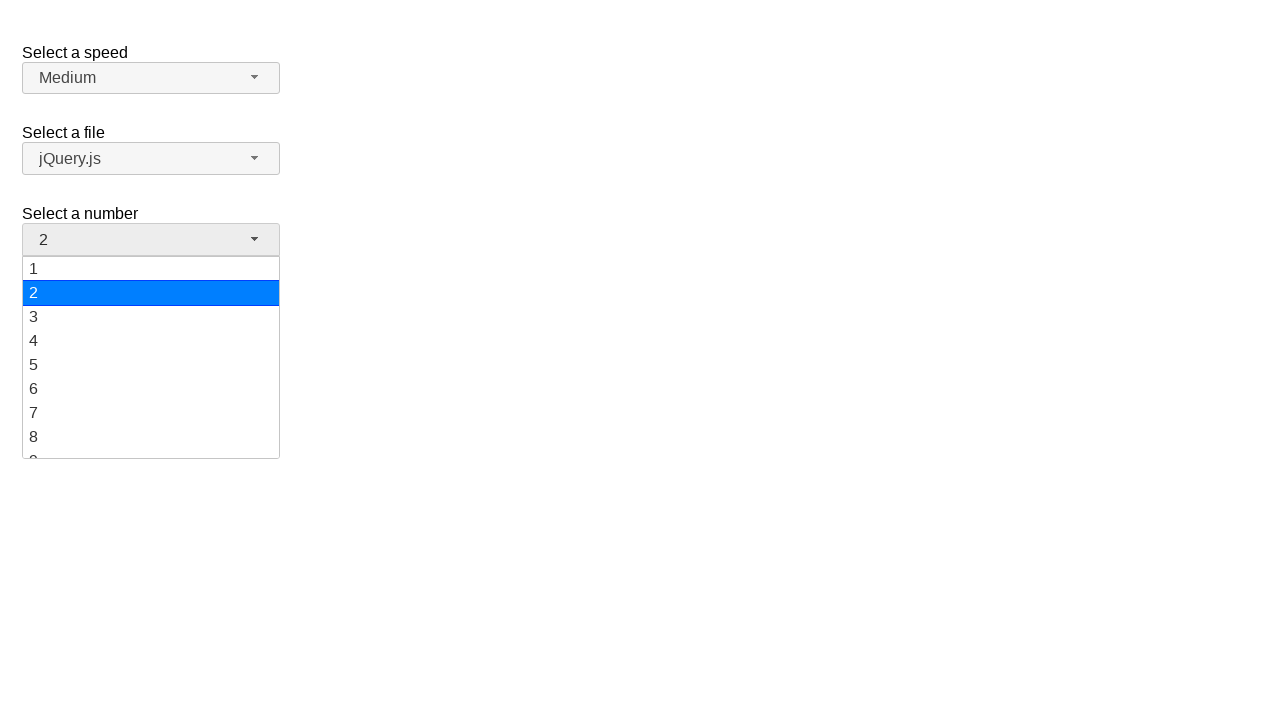

Dropdown menu items are now visible
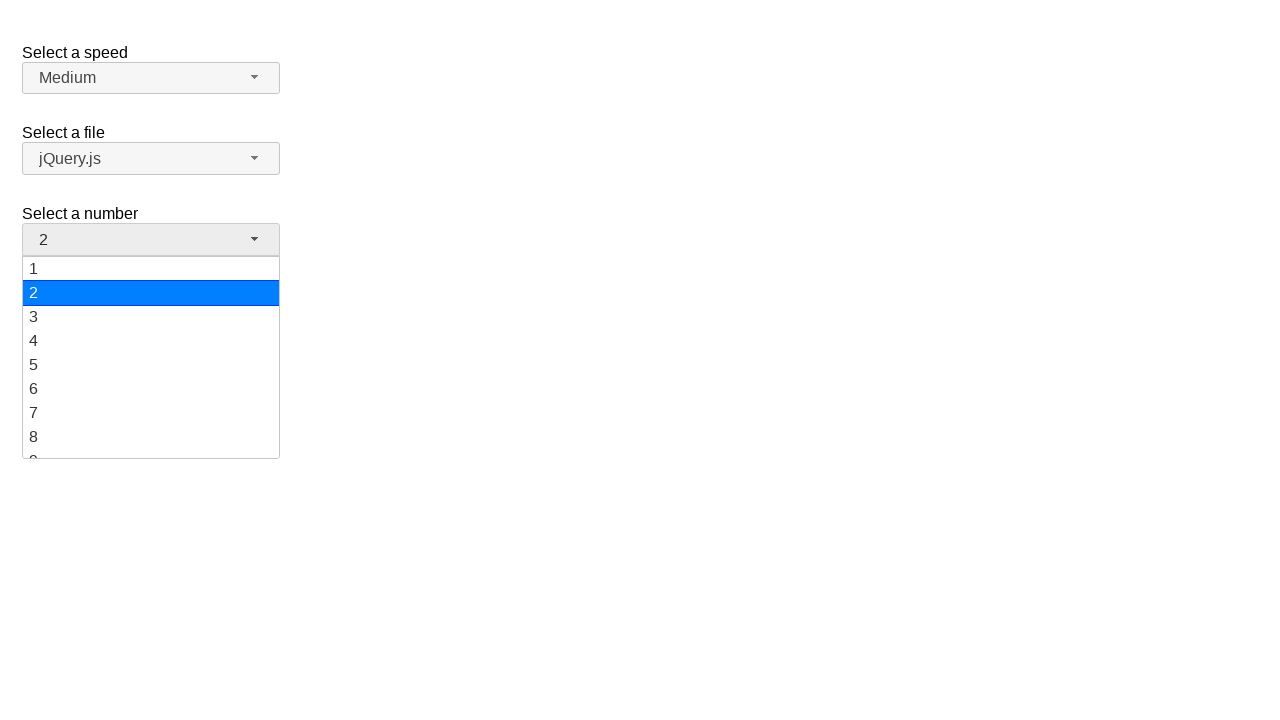

Selected item '19' from the dropdown menu at (151, 445) on ul#number-menu li div:text('19')
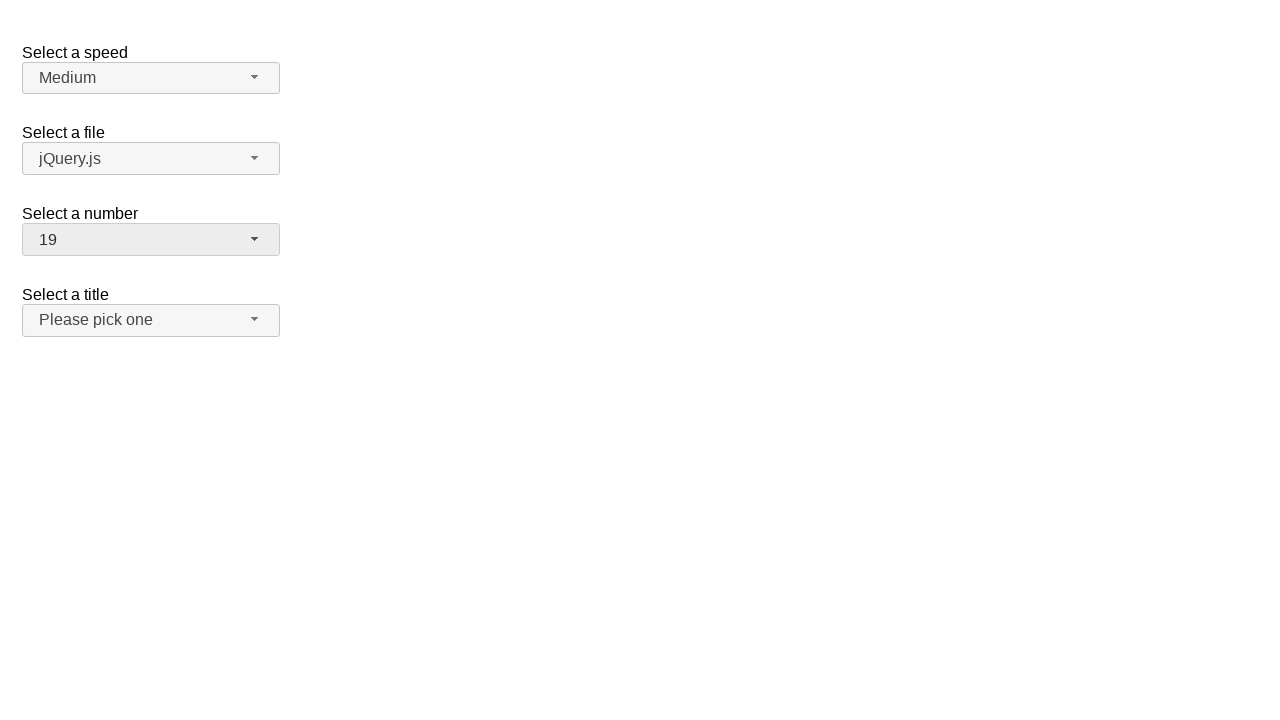

Retrieved selected text from dropdown
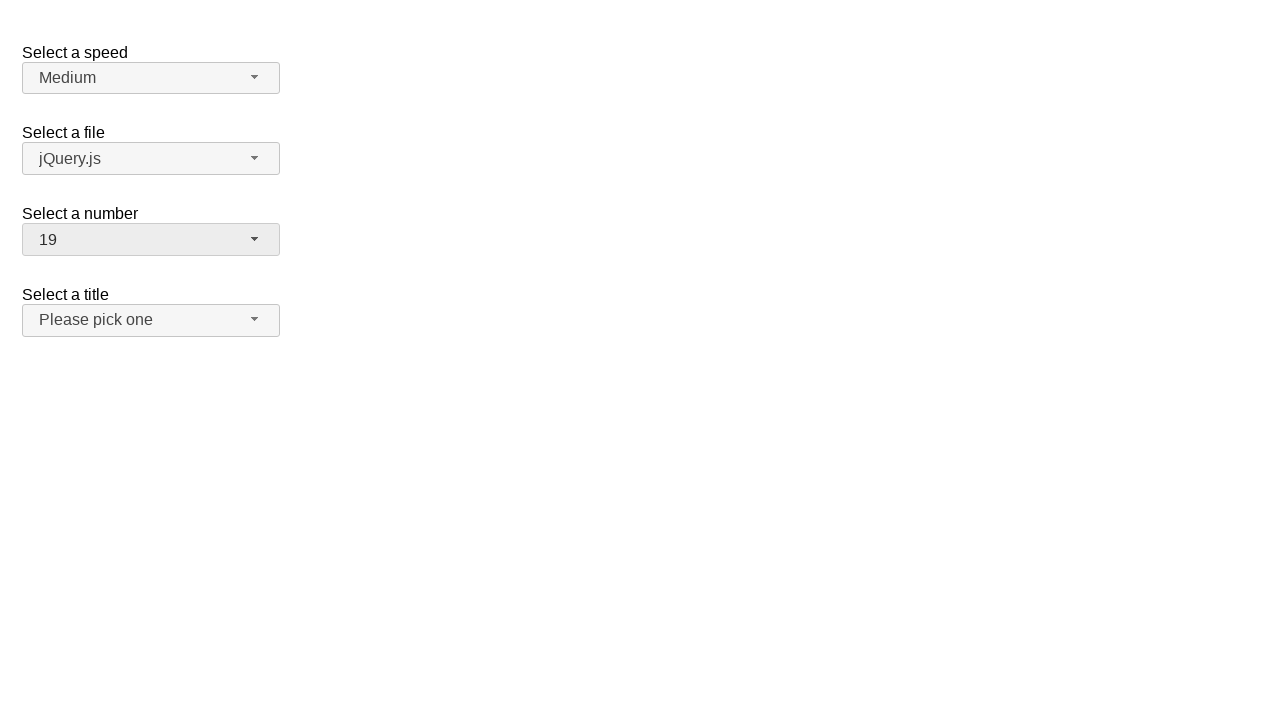

Verified that '19' is correctly displayed as the selected value
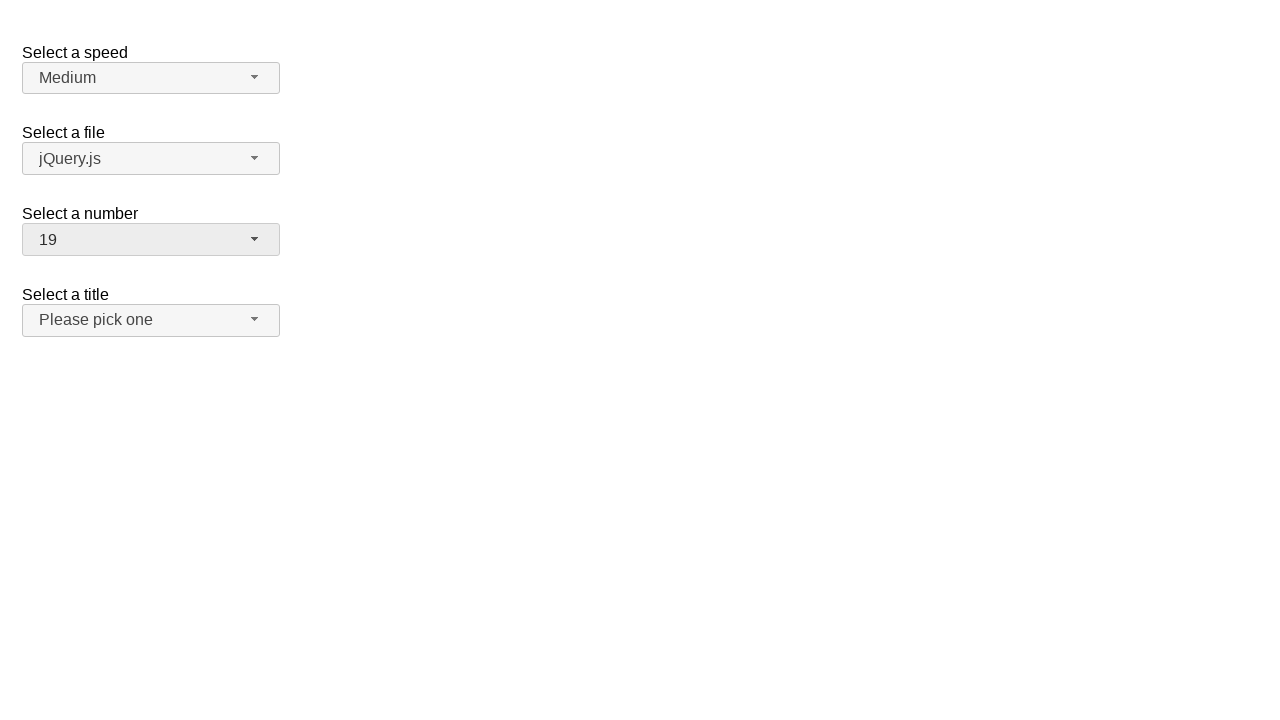

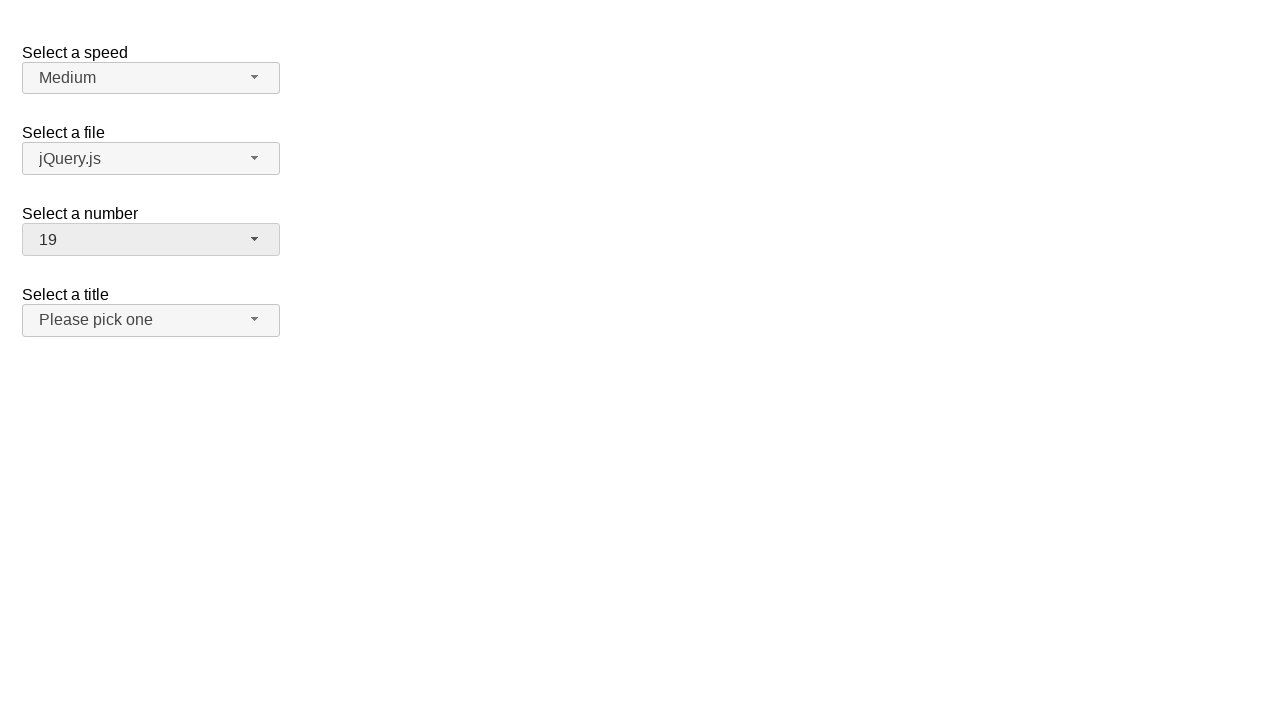